Automates a trebuchet simulation by adjusting the play speed, entering trebuchet parameters (short arm length, weight mass, release angle), running the simulation, and waiting for results to display.

Starting URL: https://virtualtrebuchet.com/

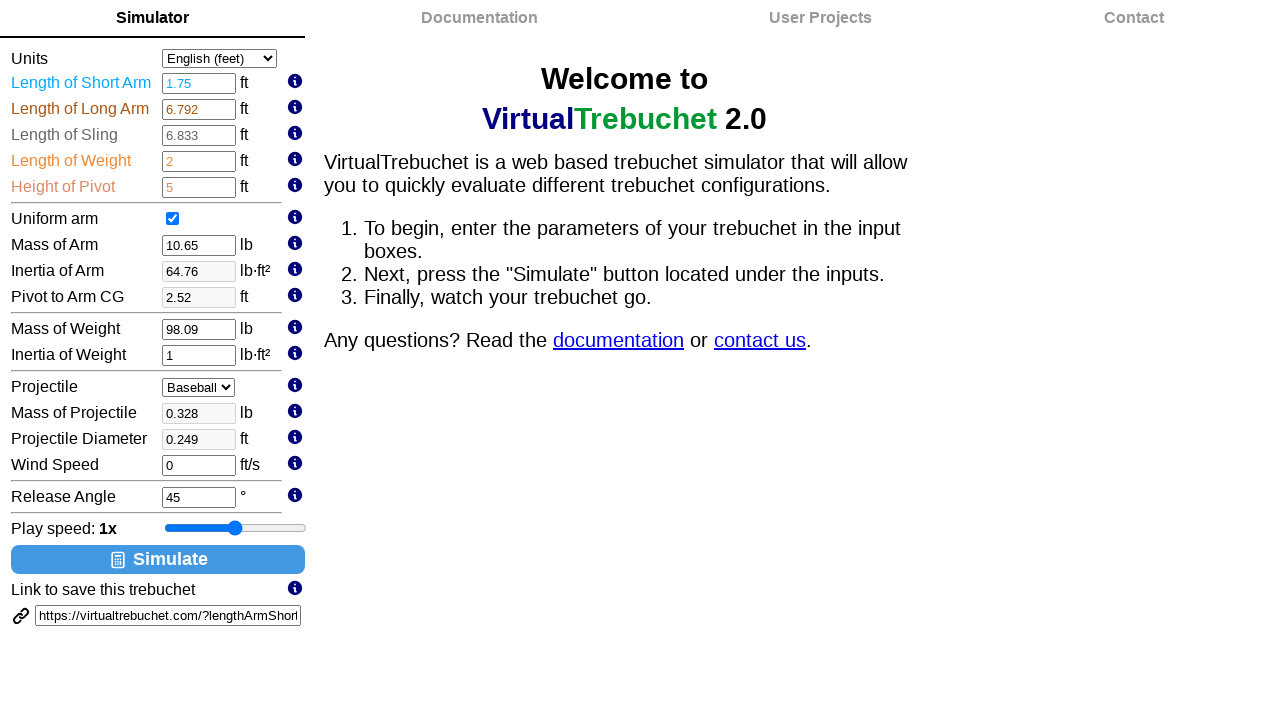

Page loaded and body element found
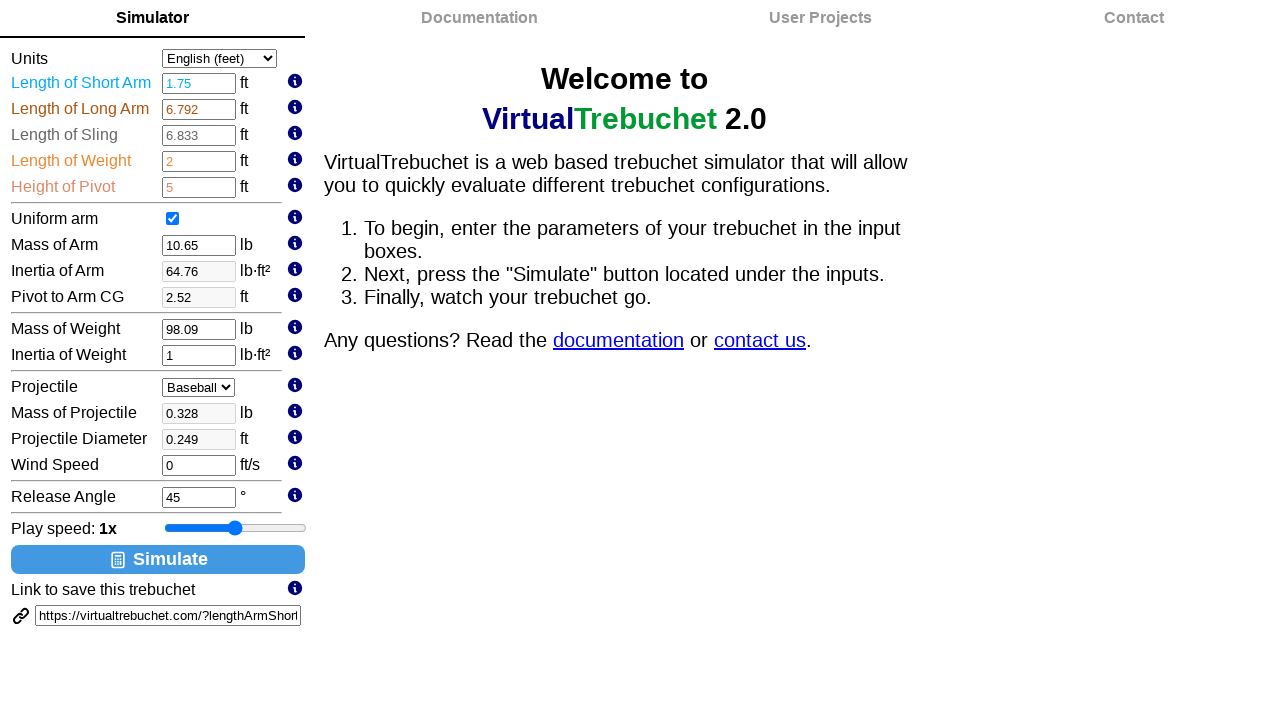

Increased play speed with arrow right key press on #playSpeed
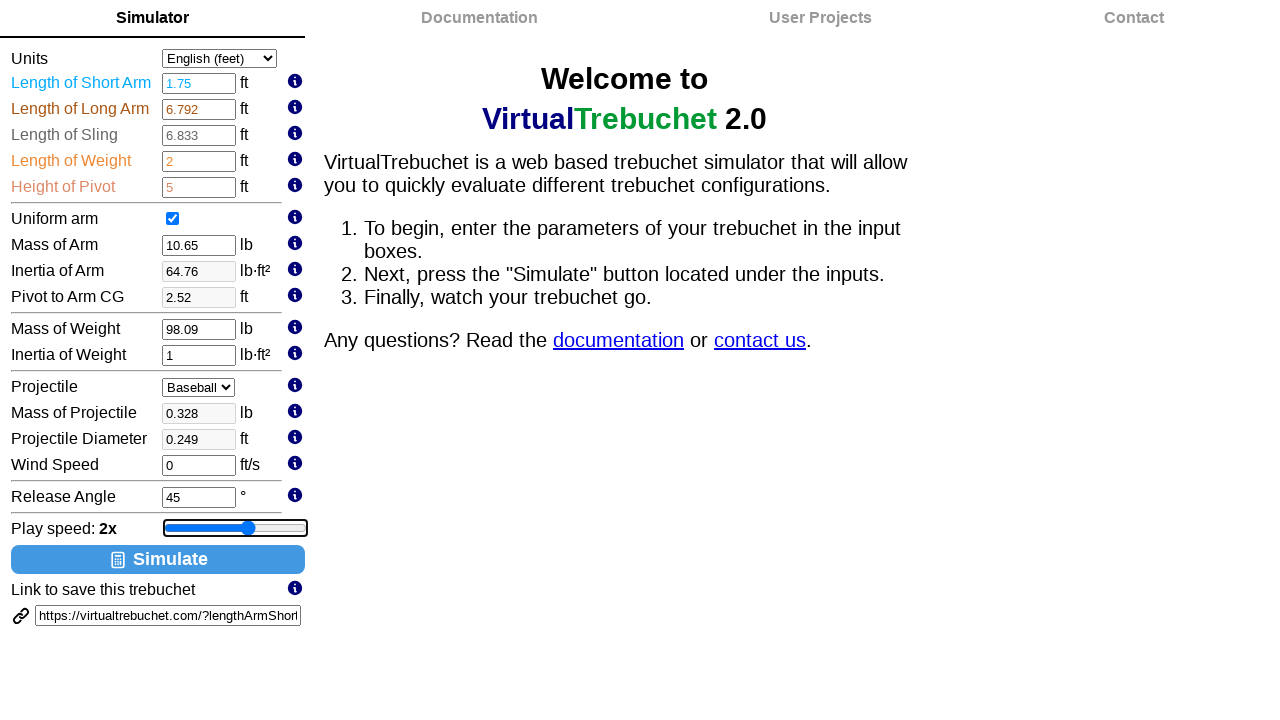

Increased play speed with arrow right key press on #playSpeed
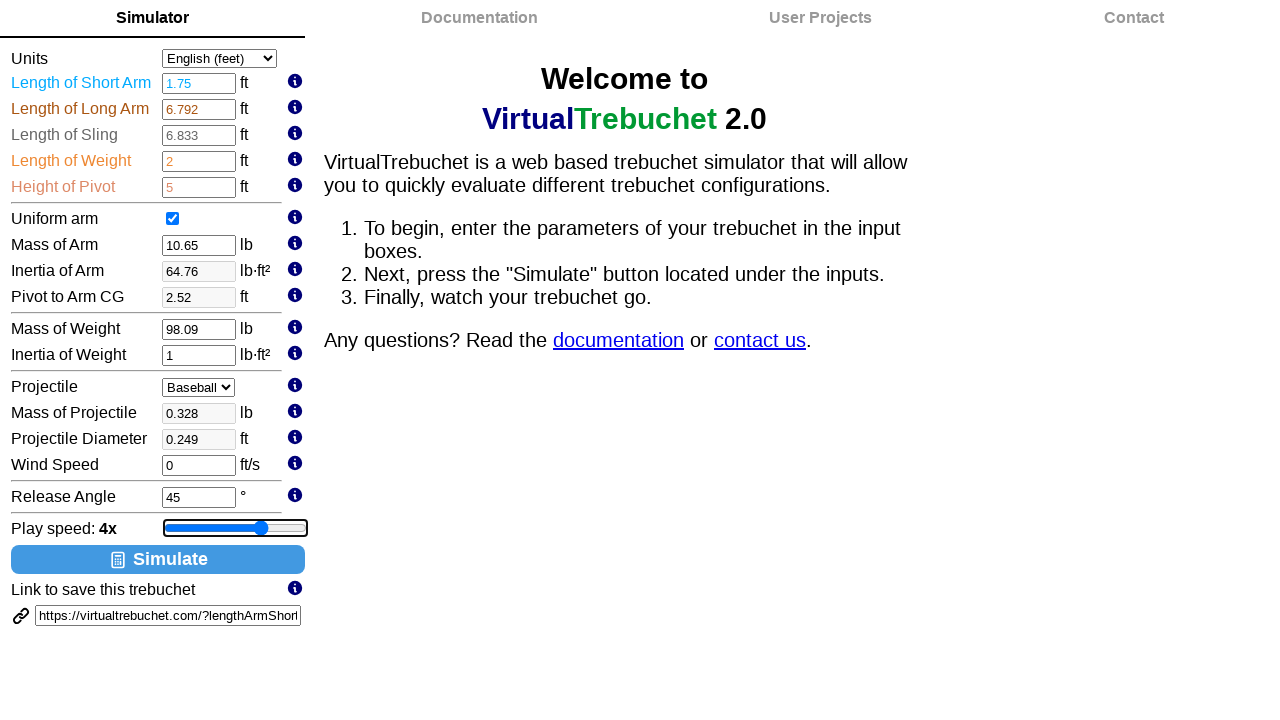

Increased play speed with arrow right key press on #playSpeed
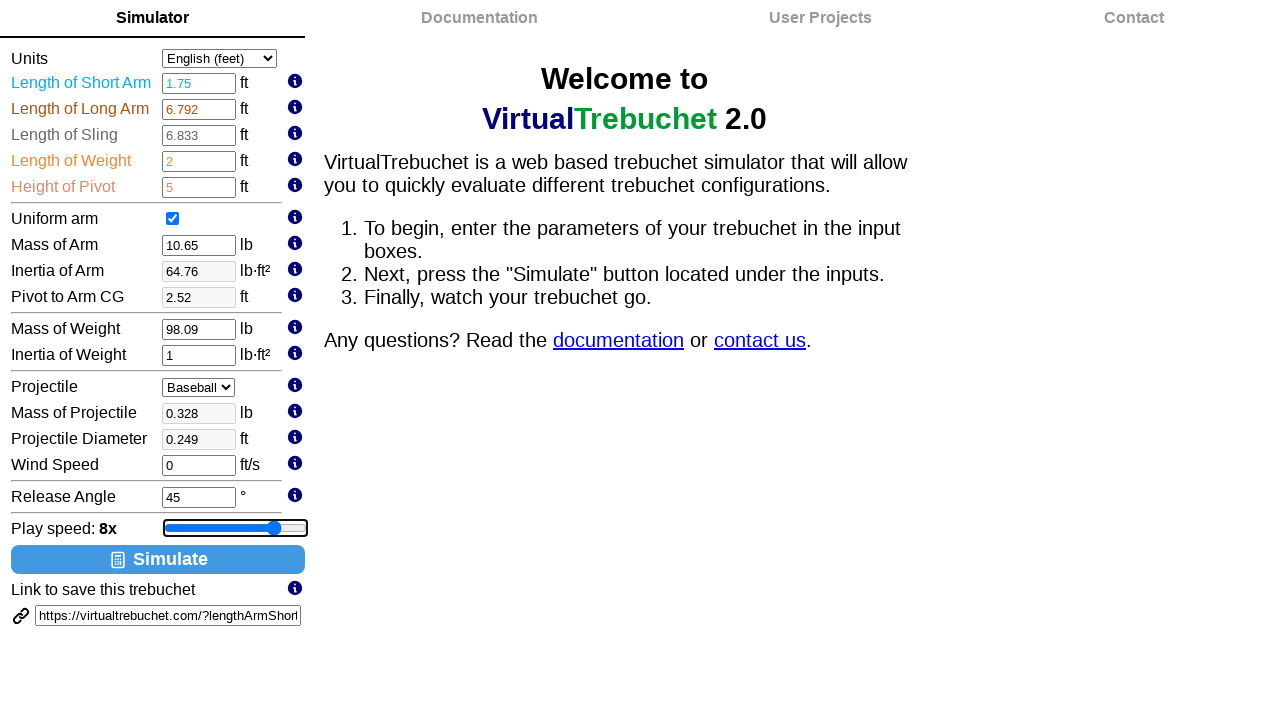

Increased play speed with arrow right key press on #playSpeed
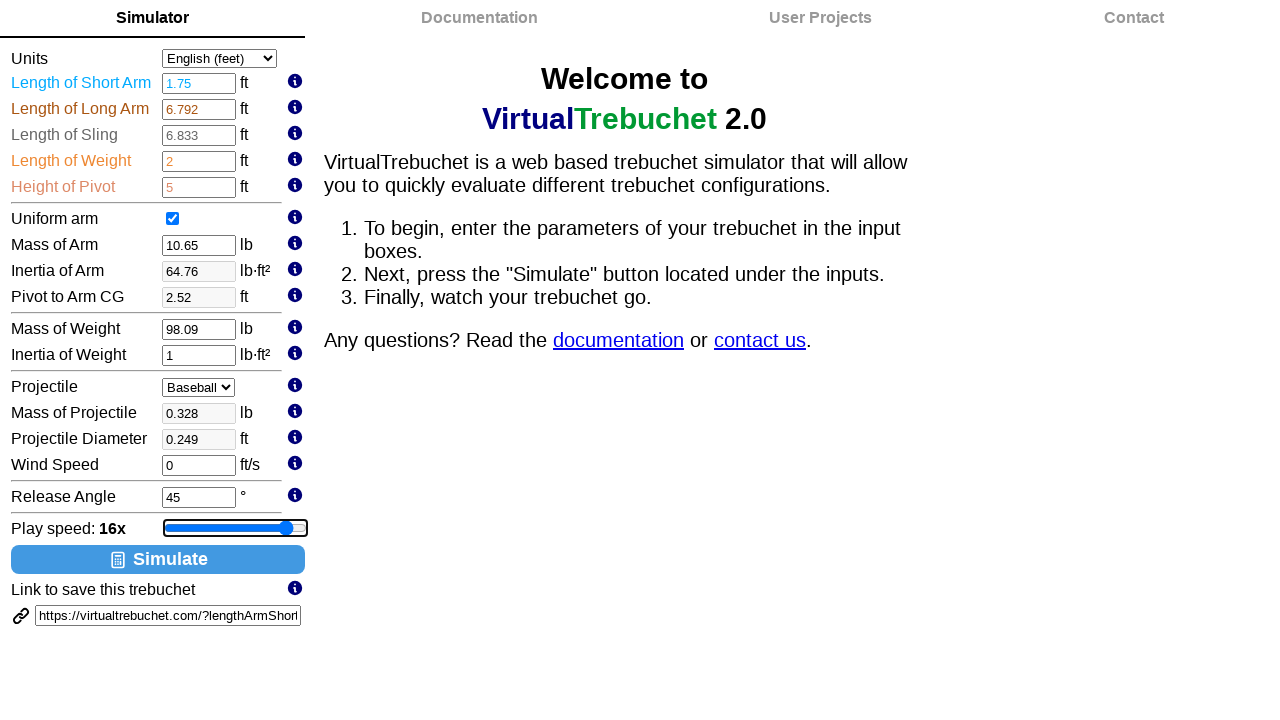

Increased play speed with arrow right key press on #playSpeed
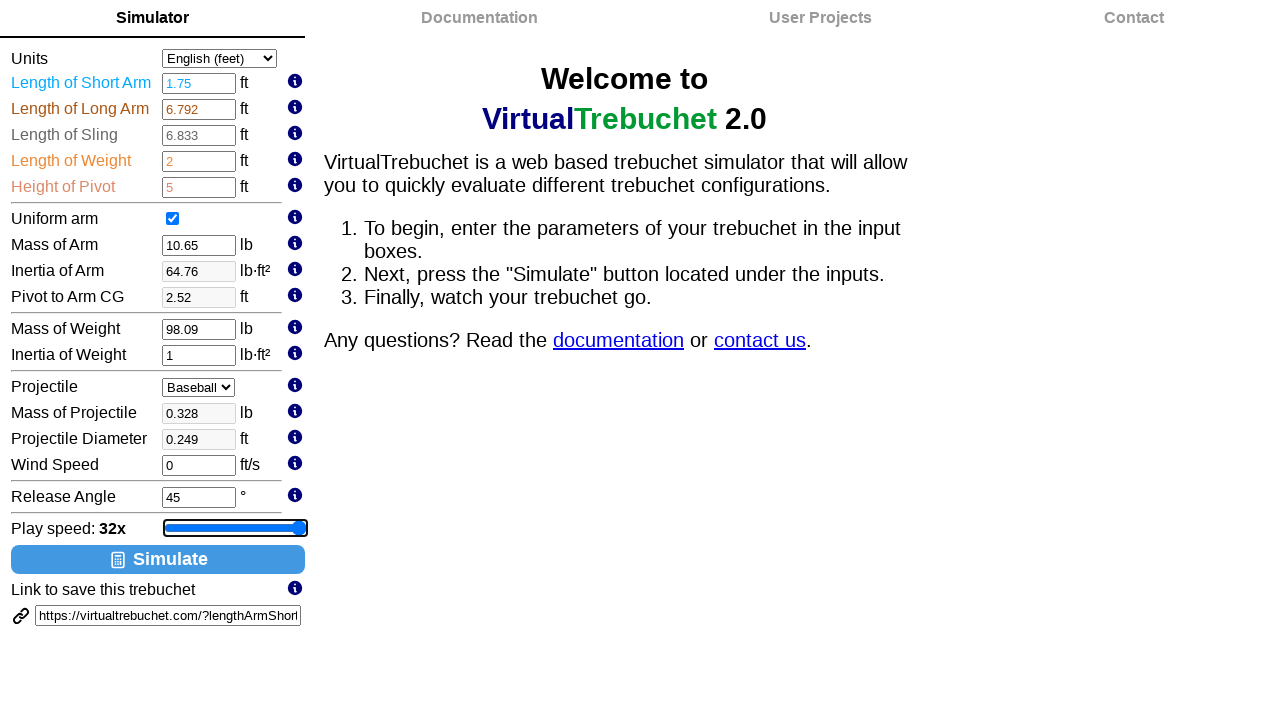

Simulate button is clickable
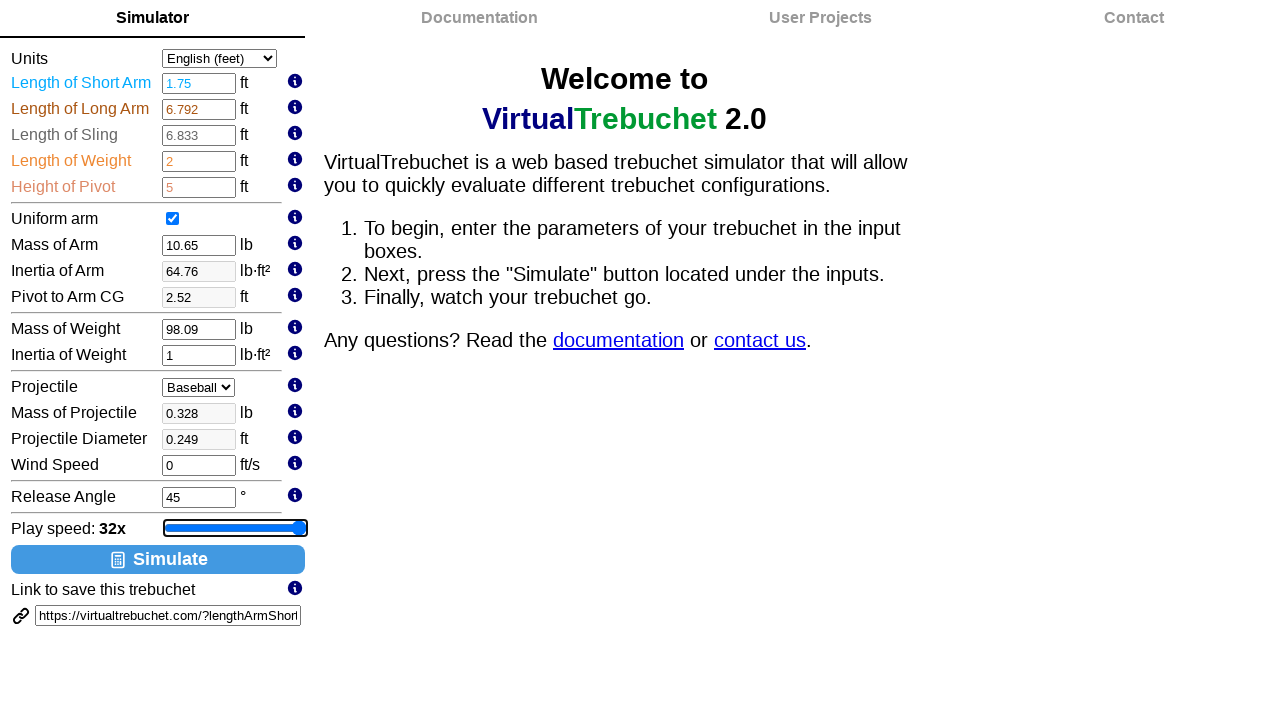

Entered short arm length parameter: 4.5 on #lengthArmShort
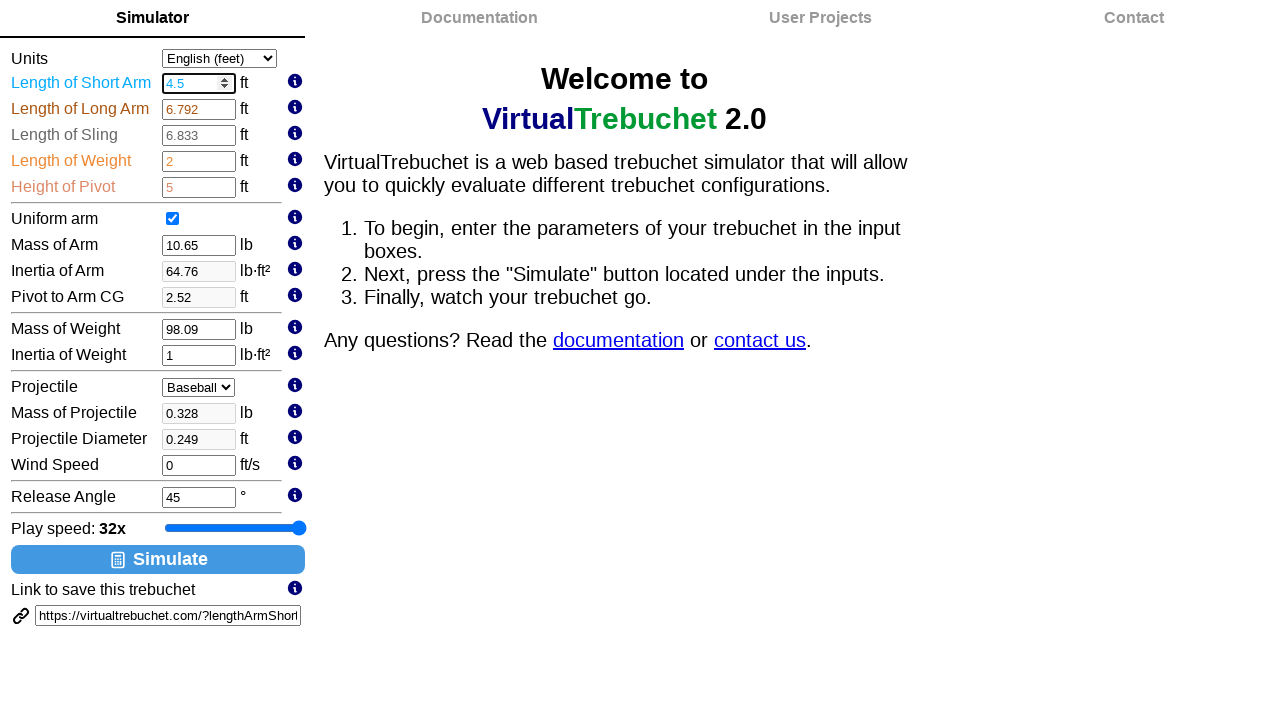

Entered weight mass parameter: 500.0 on #massWeight
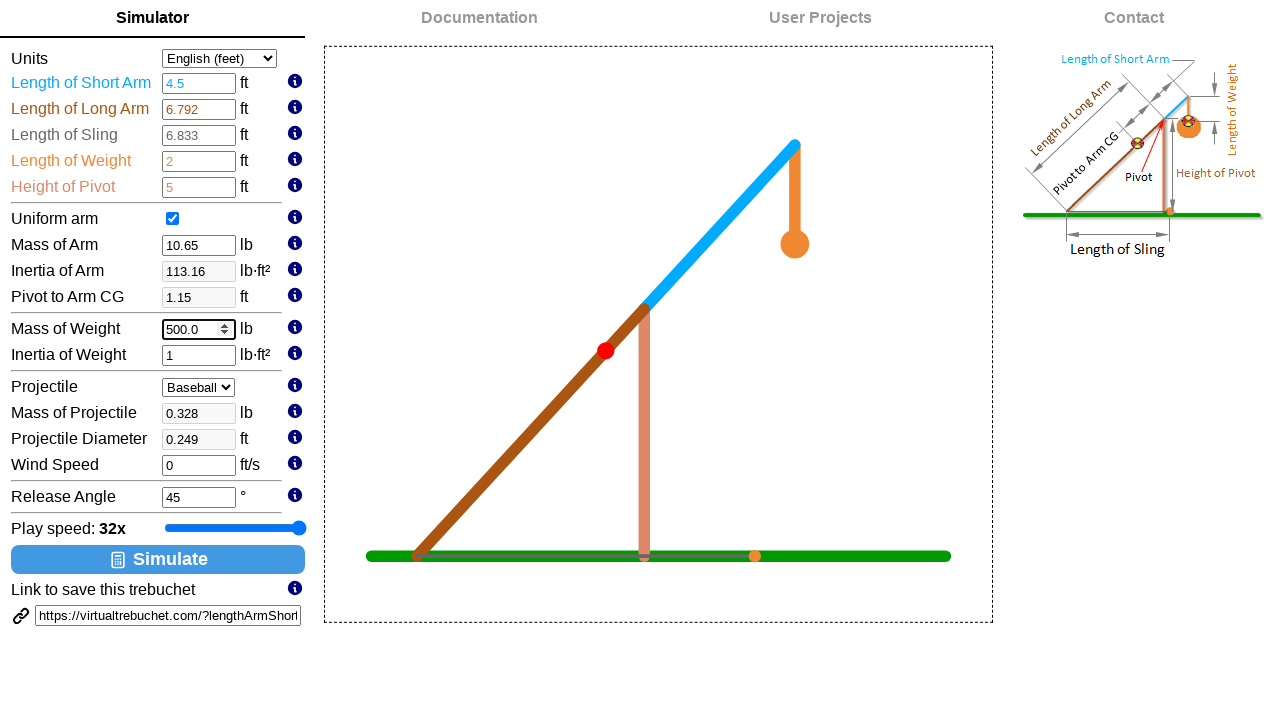

Entered release angle parameter: 45.0 on #releaseAngle
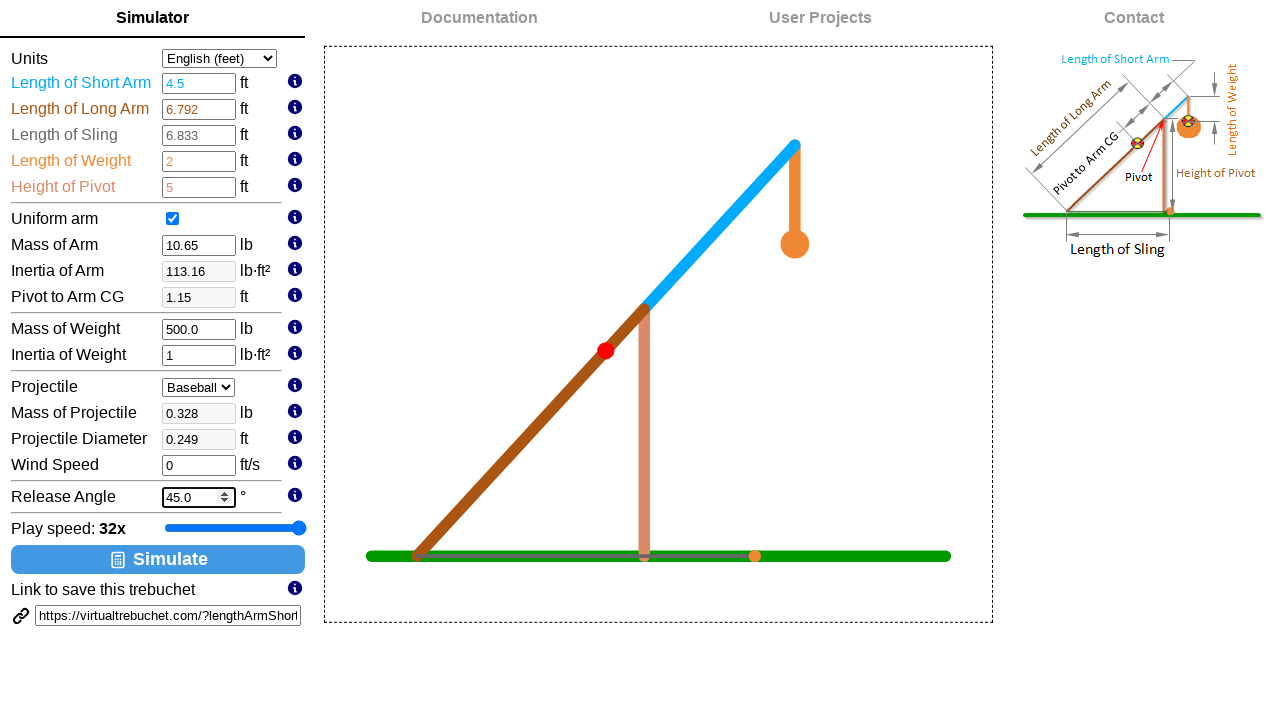

Clicked the simulate button to run trebuchet simulation at (158, 560) on button >> nth=0
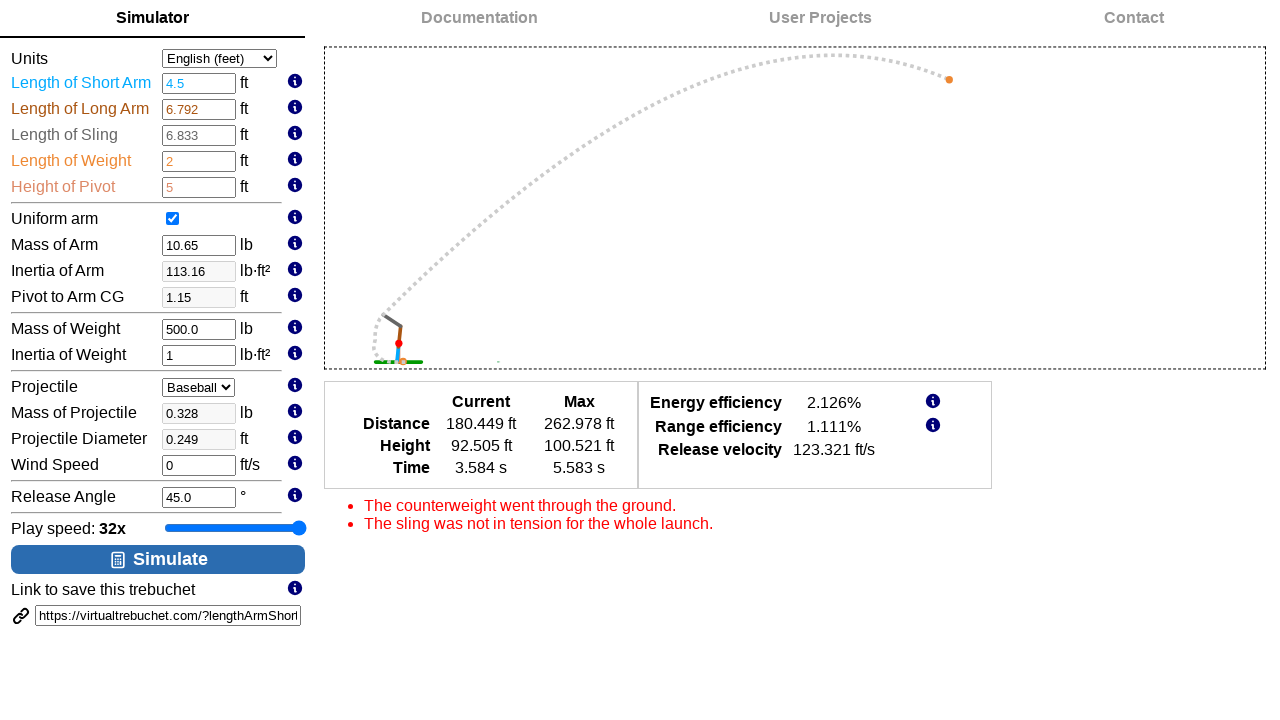

Simulation results displayed in output table
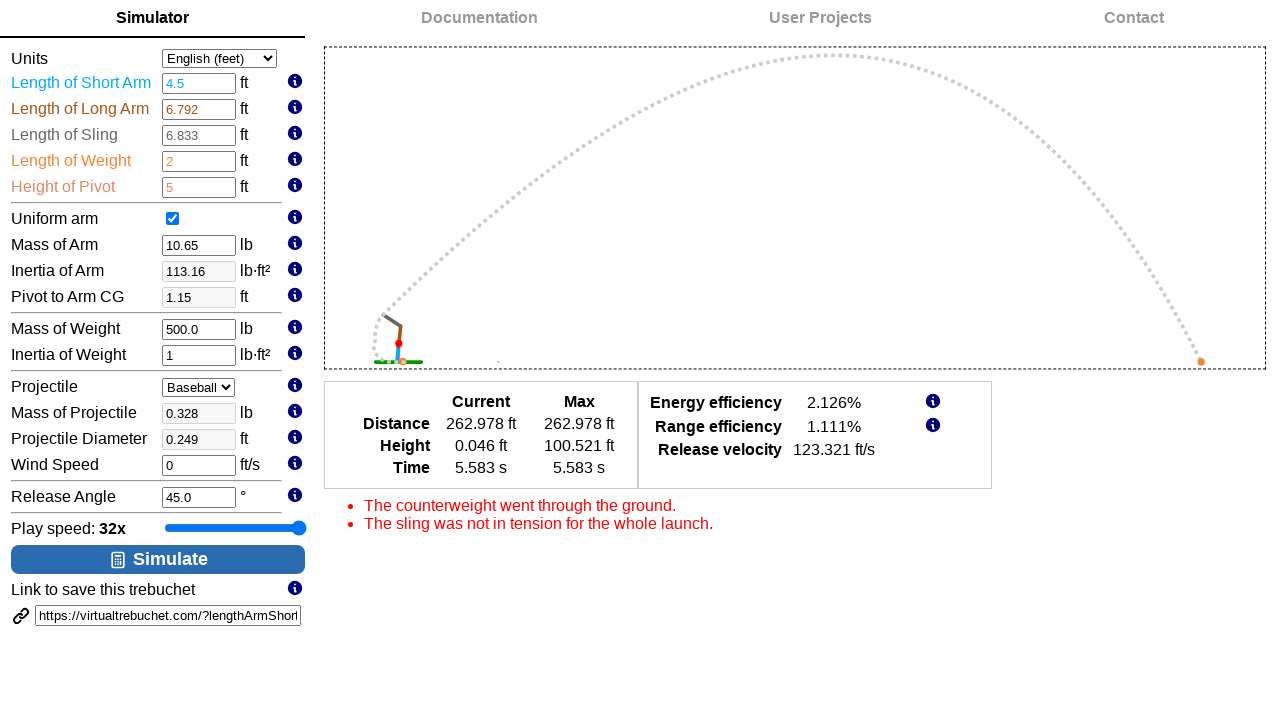

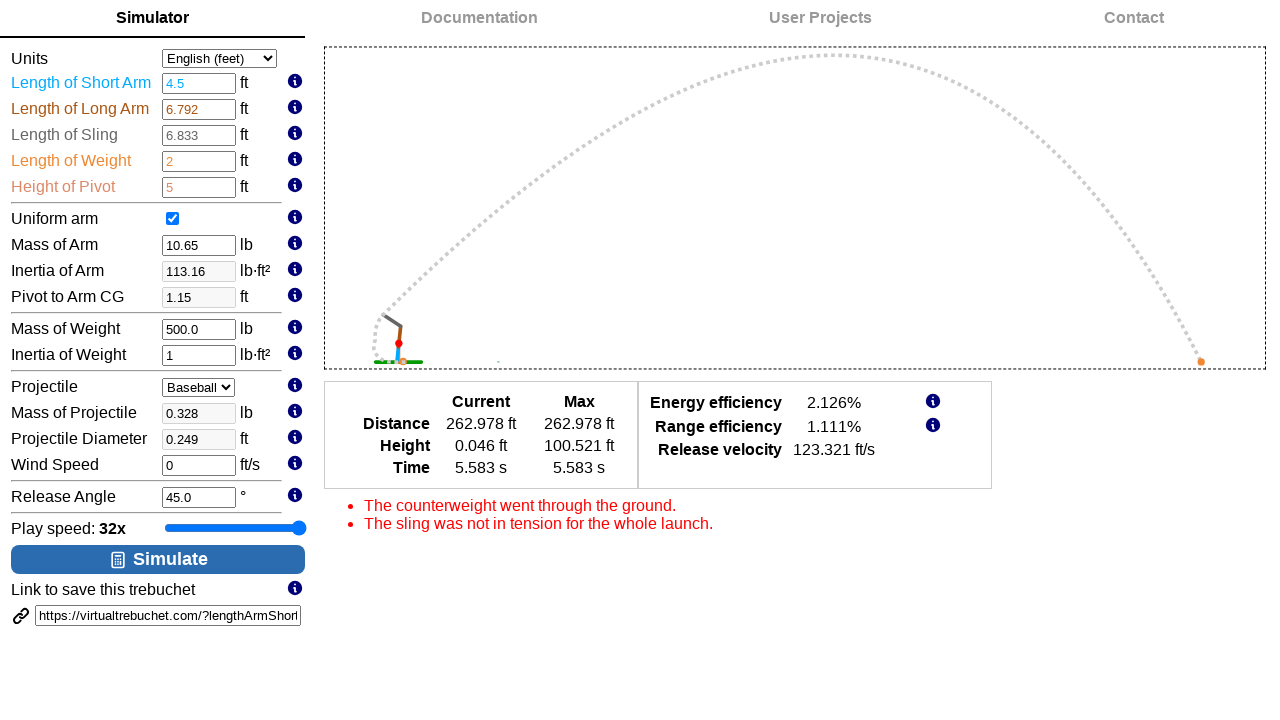